Tests iframe handling by navigating to a frames demo page and filling a text input within the first frame

Starting URL: https://ui.vision/demo/webtest/frames/

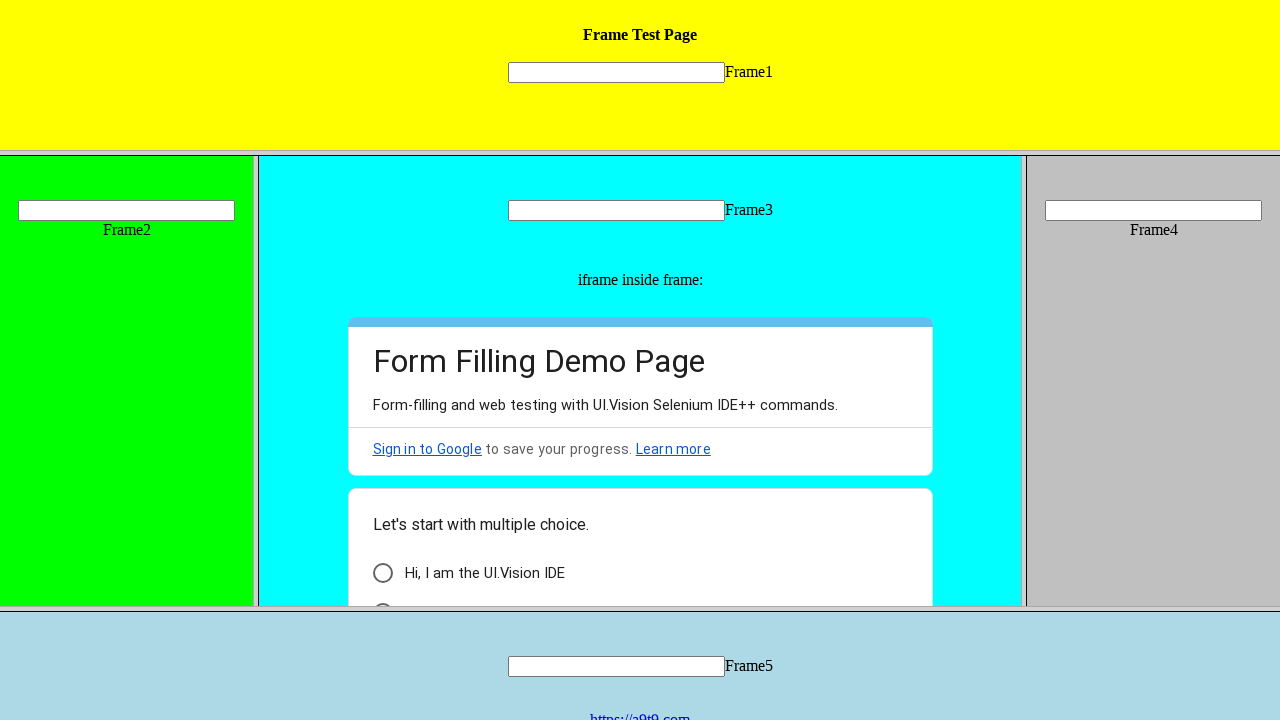

Navigated to frames demo page
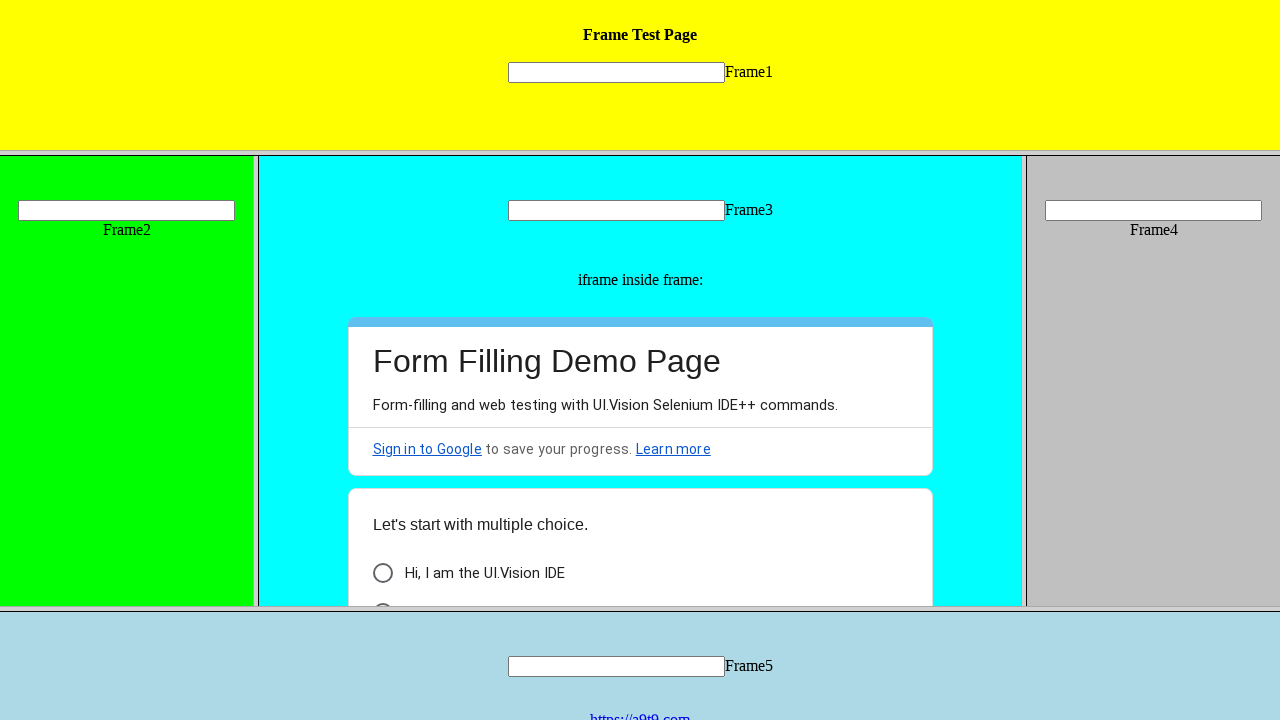

Located text input in first frame
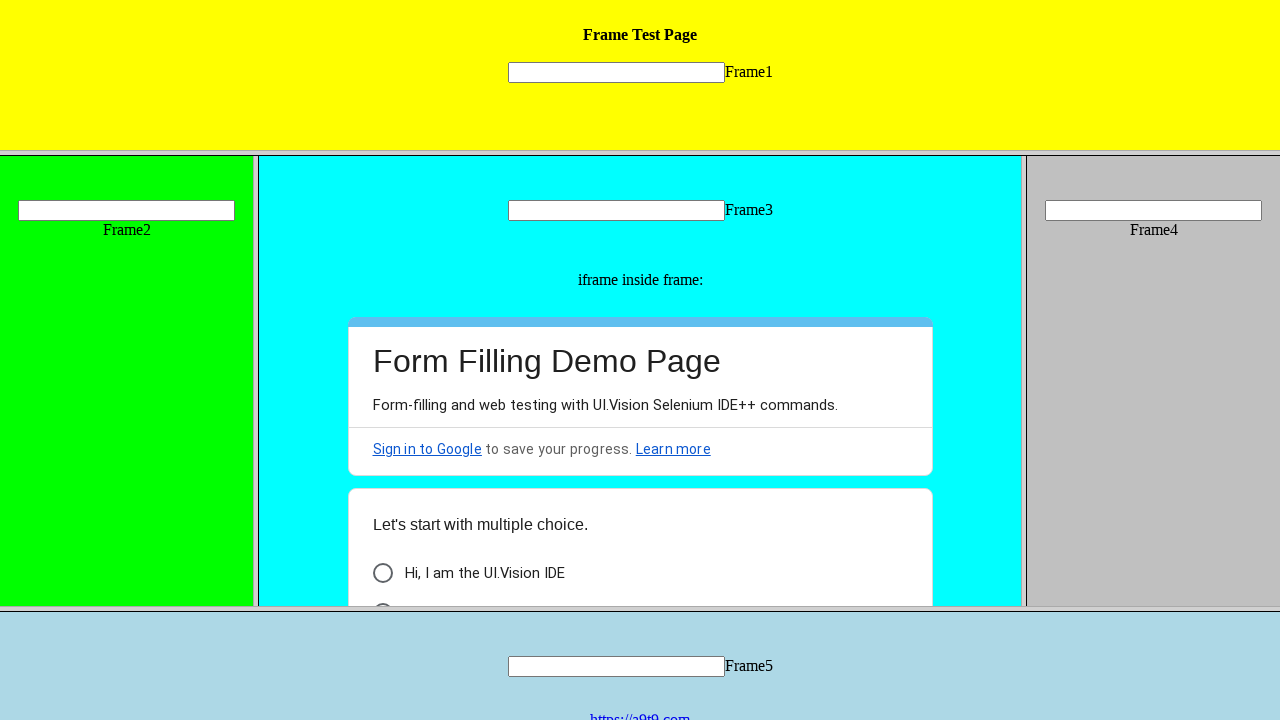

Filled text input in first frame with 'Hello from the first frame' on xpath=//frame[@src='frame_1.html'] >> internal:control=enter-frame >> xpath=//in
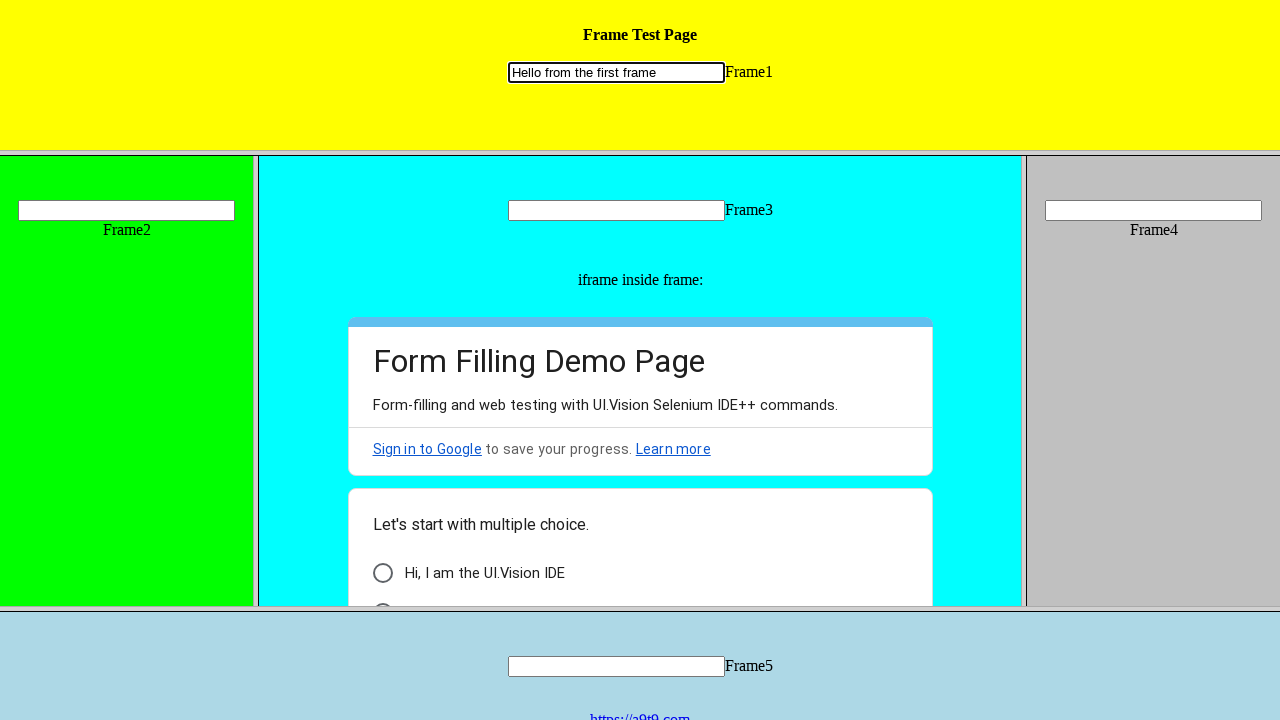

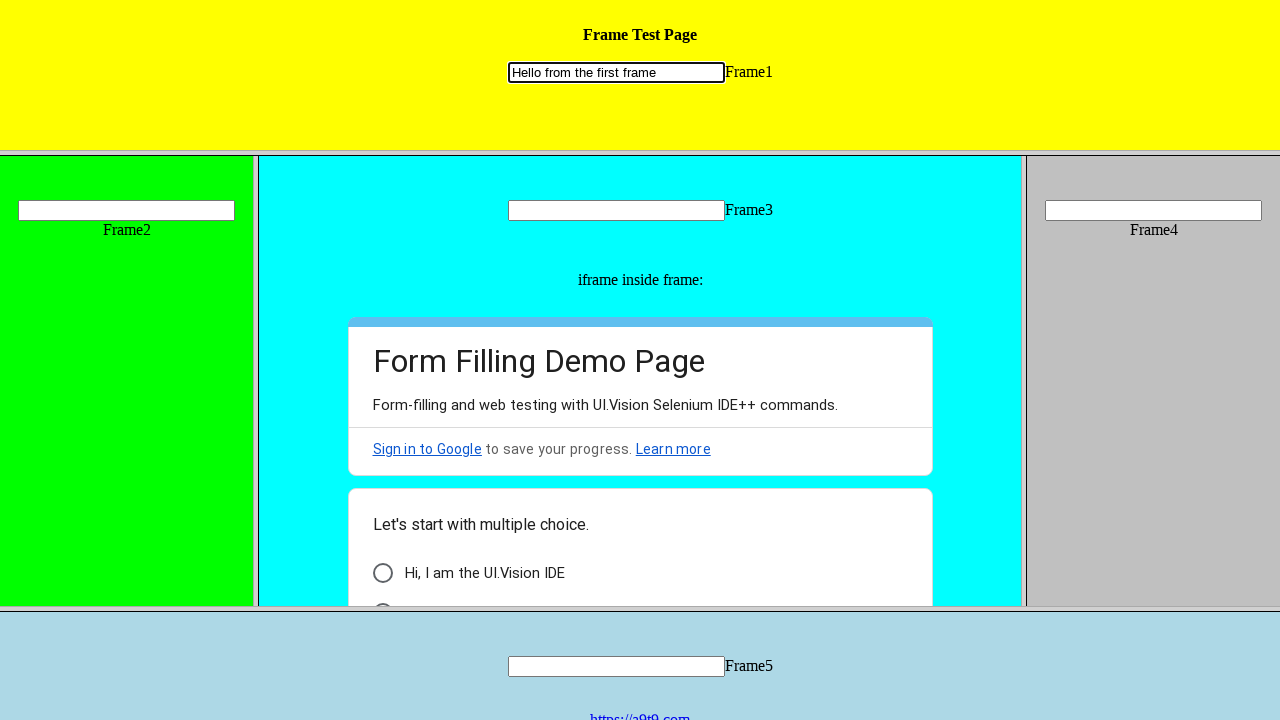